Fills out a registration form by completing all required input fields and submitting the form

Starting URL: http://suninjuly.github.io/registration1.html

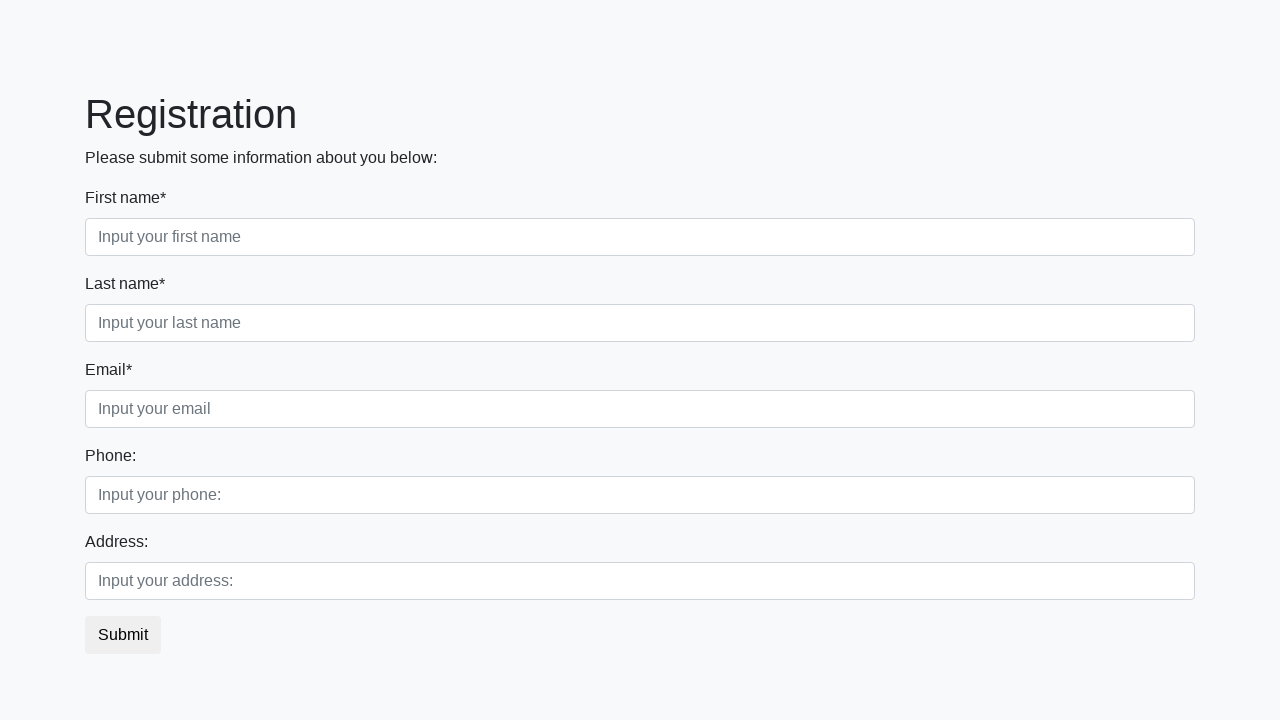

Located all required input fields on registration form
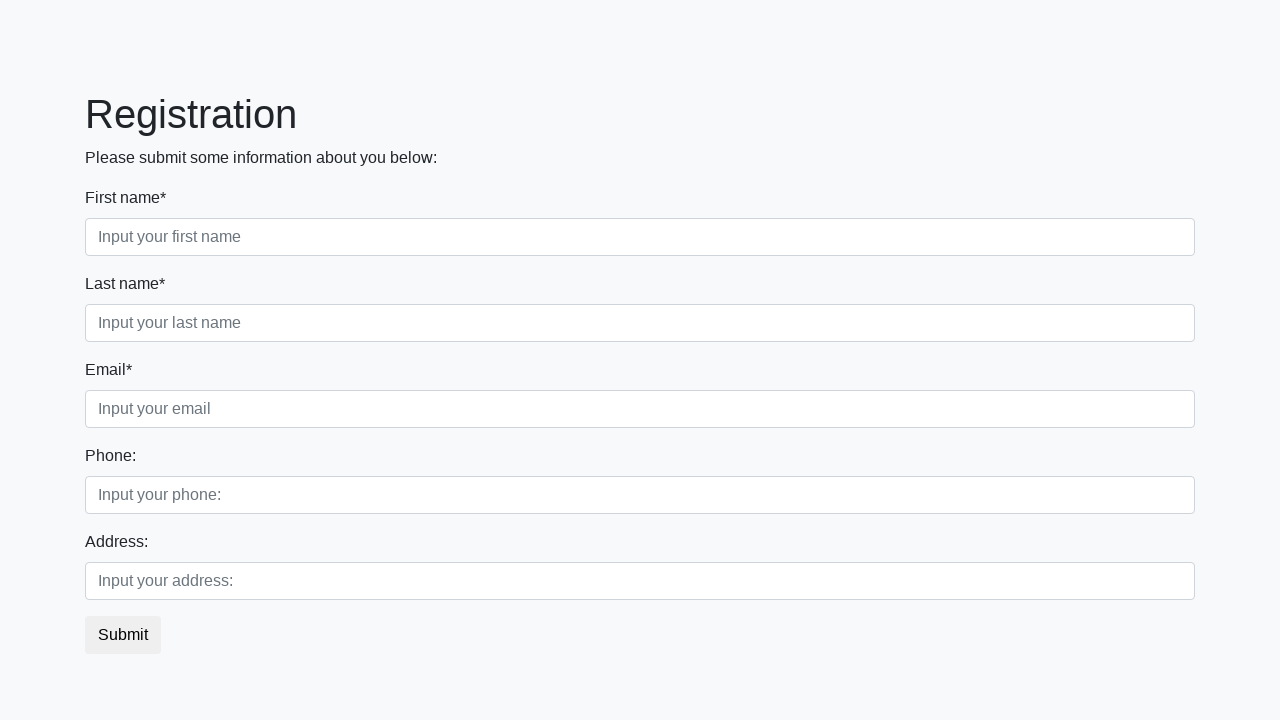

Filled a required input field with 'Test Answer' on input[required] >> nth=0
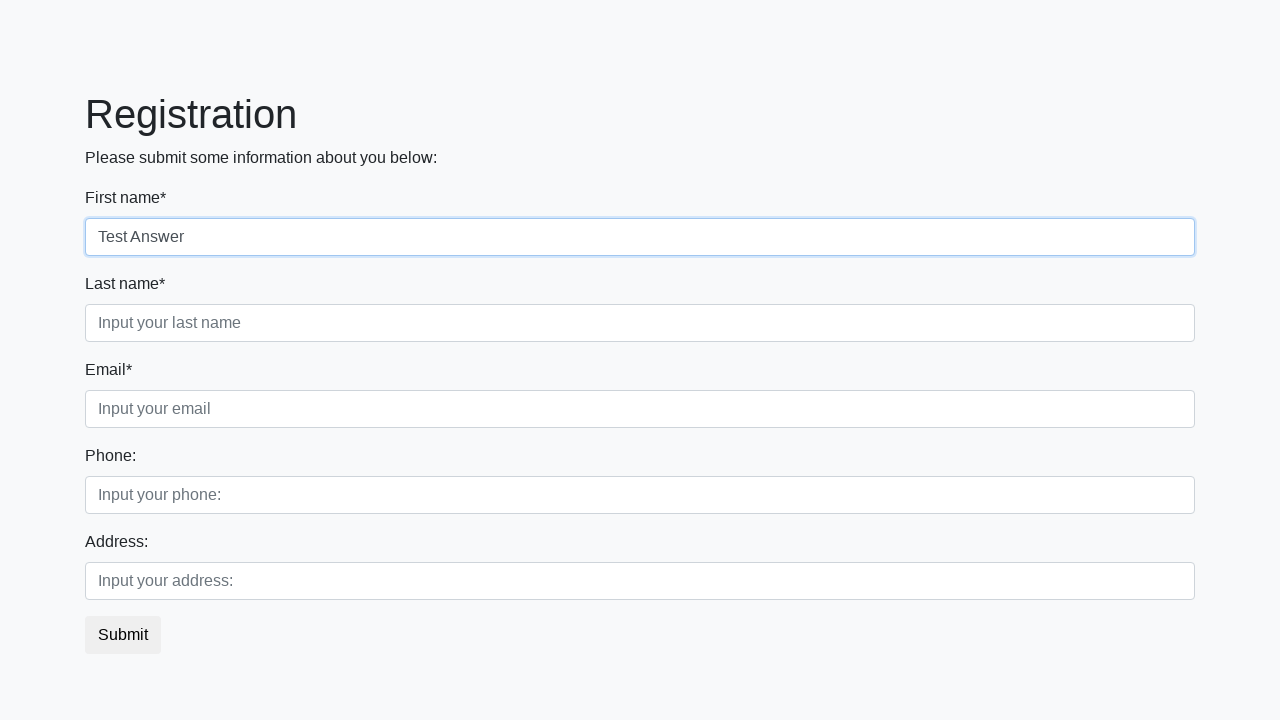

Filled a required input field with 'Test Answer' on input[required] >> nth=1
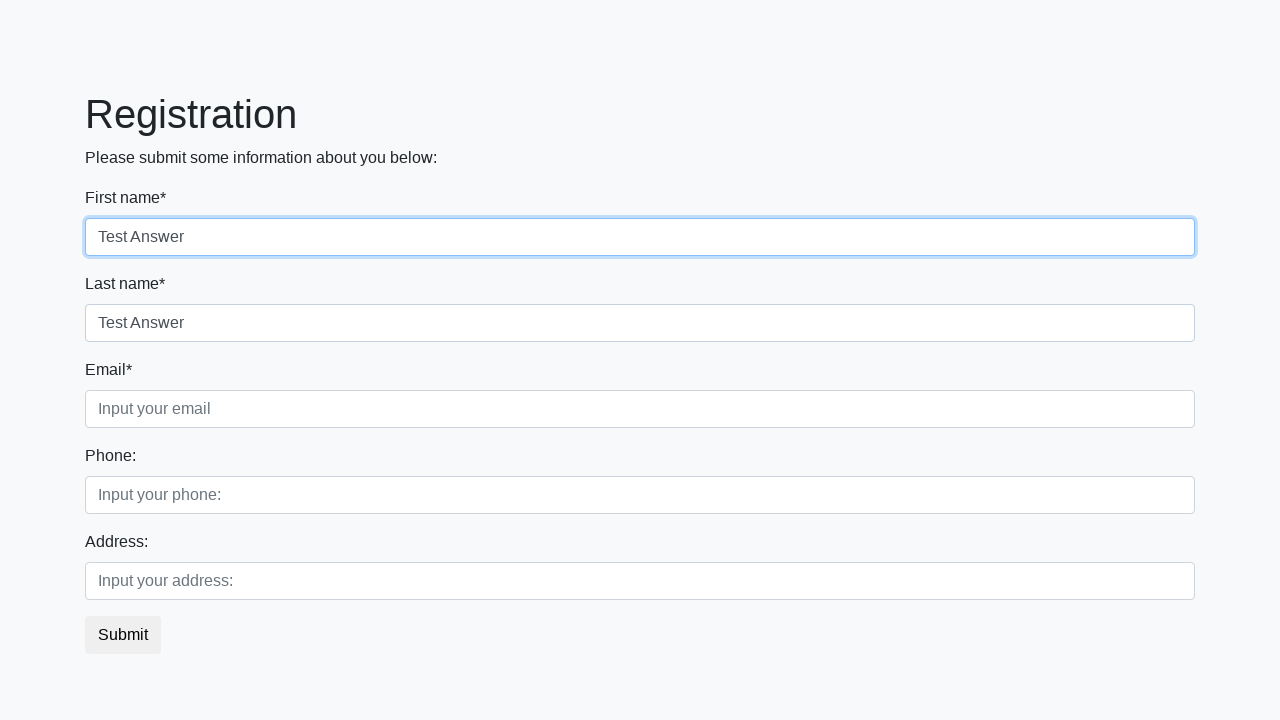

Filled a required input field with 'Test Answer' on input[required] >> nth=2
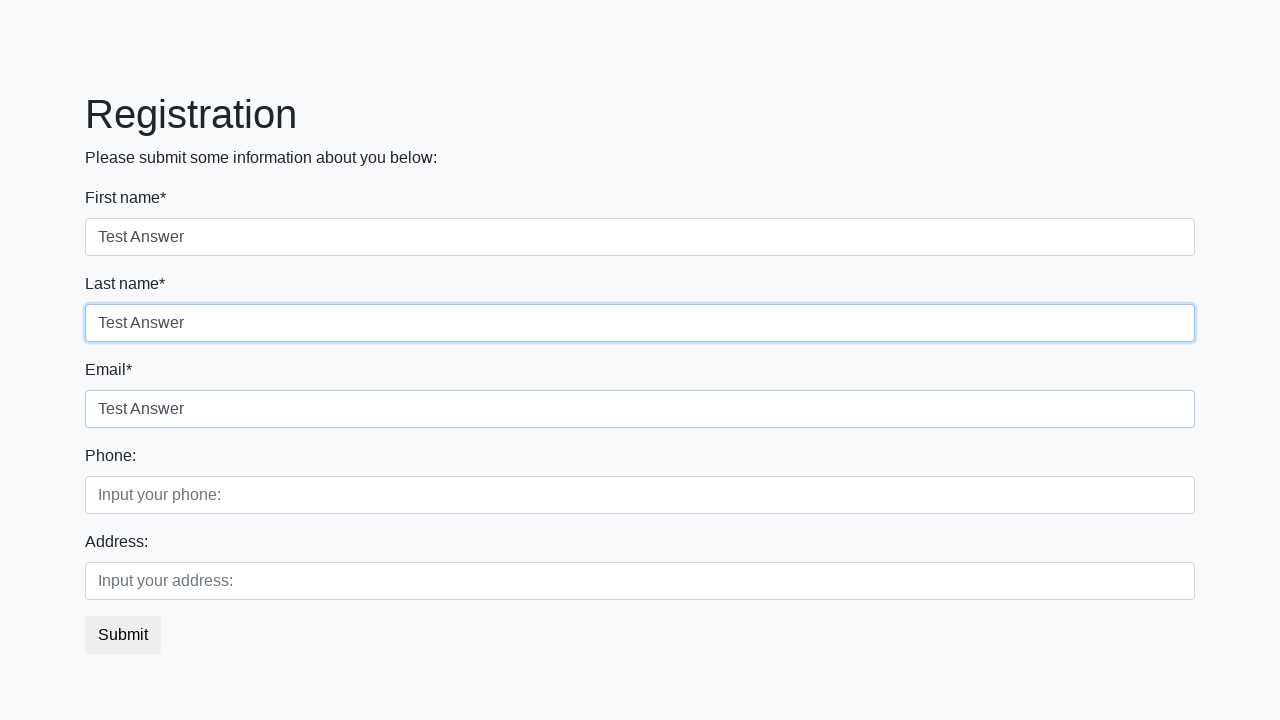

Clicked submit button to submit registration form at (123, 635) on button.btn
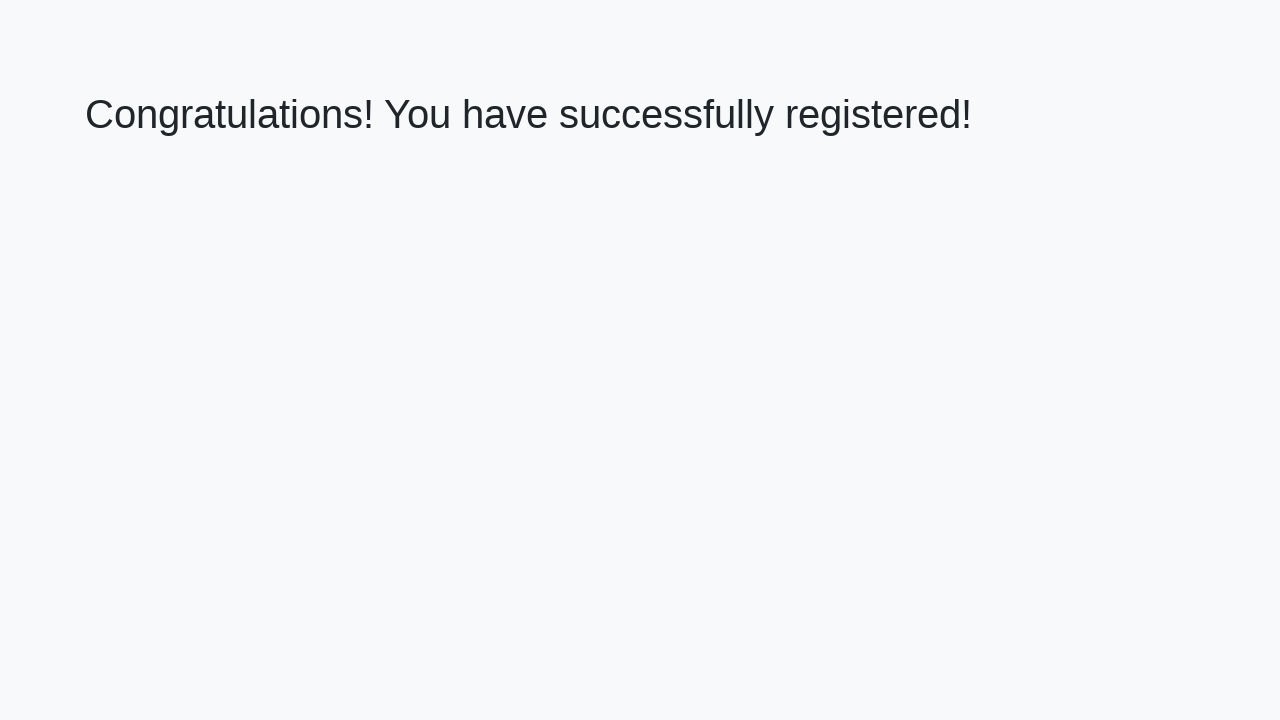

Success message appeared on page
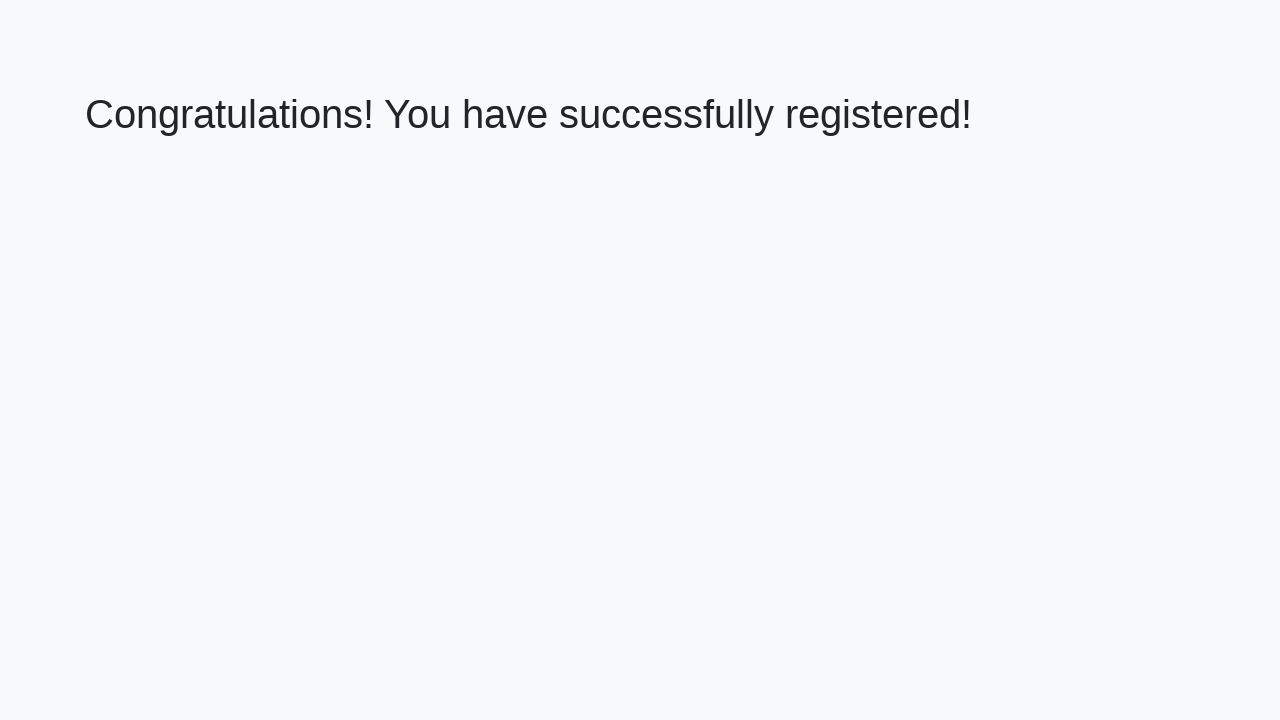

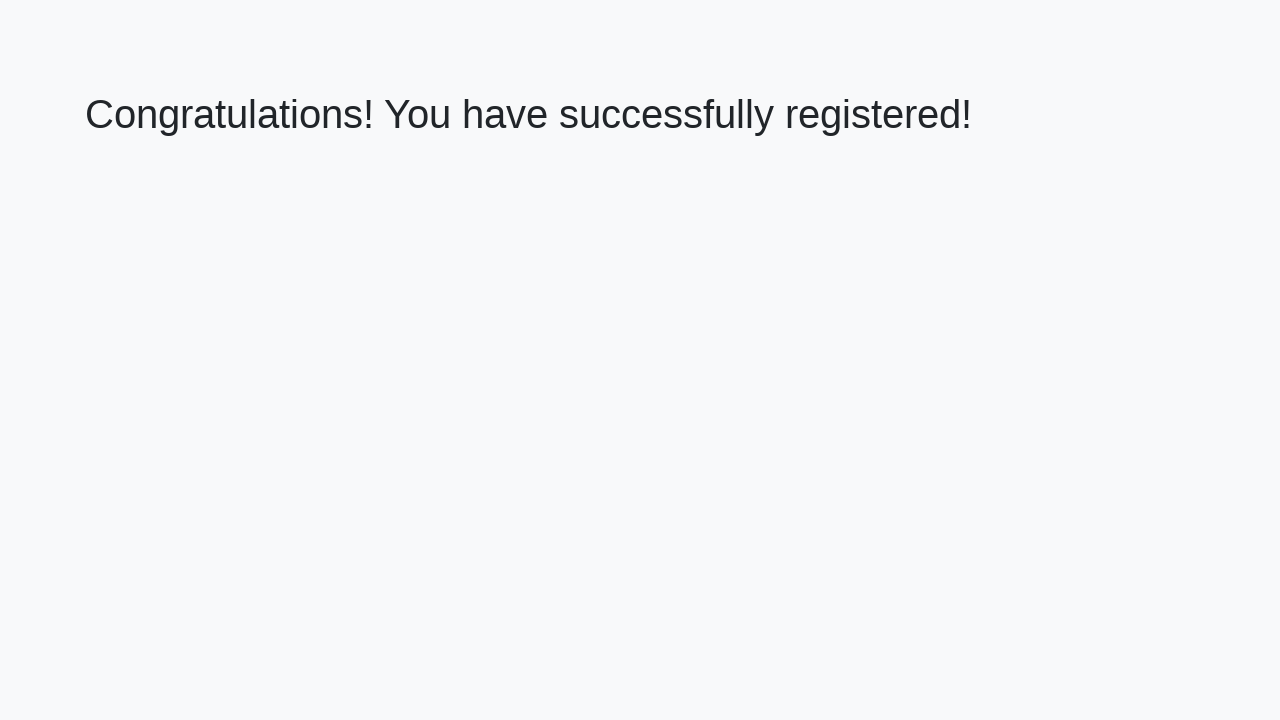